Tests dropdown selection by selecting Option 1 using index and verifying the selection

Starting URL: https://the-internet.herokuapp.com/dropdown

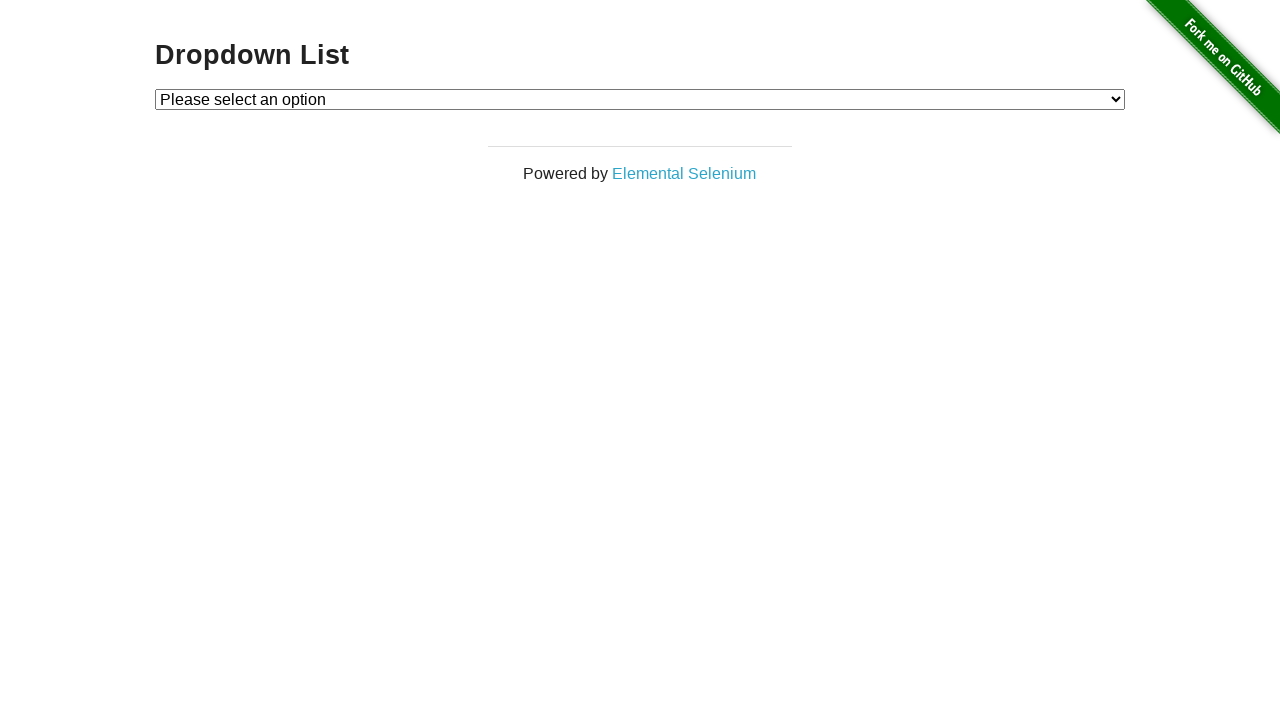

Navigated to dropdown test page
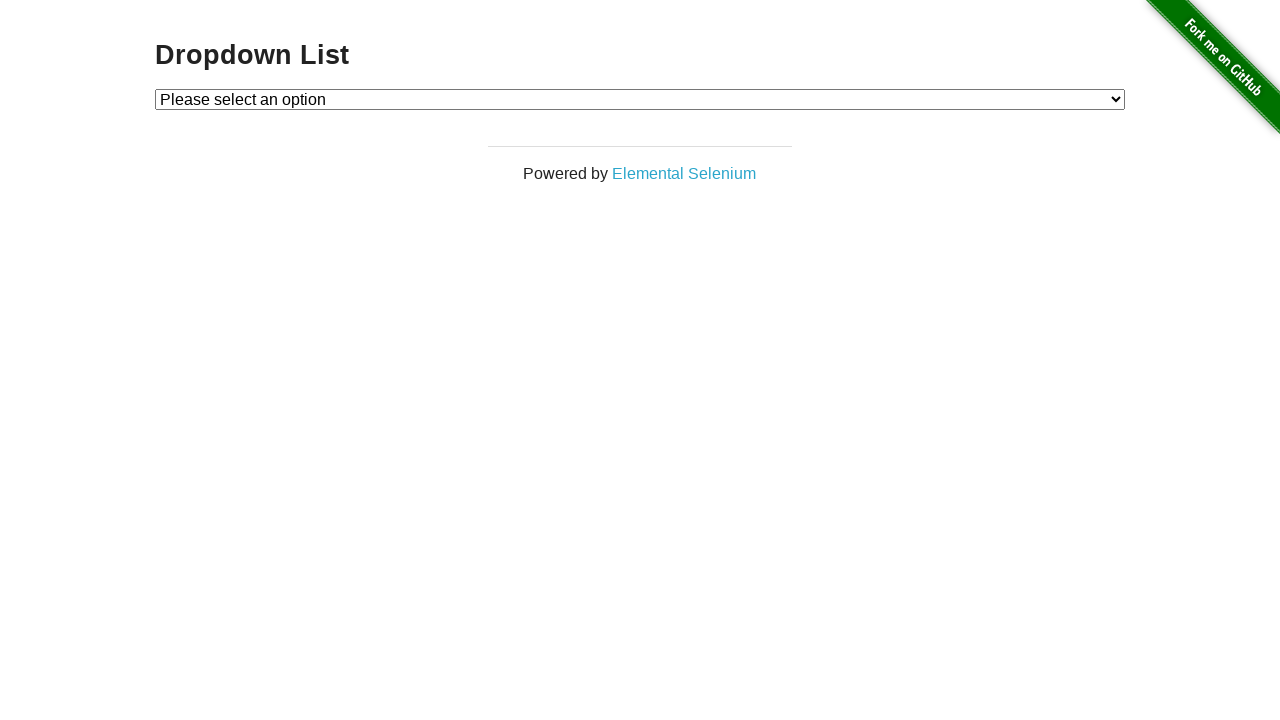

Selected Option 1 from dropdown using index 1 on select#dropdown
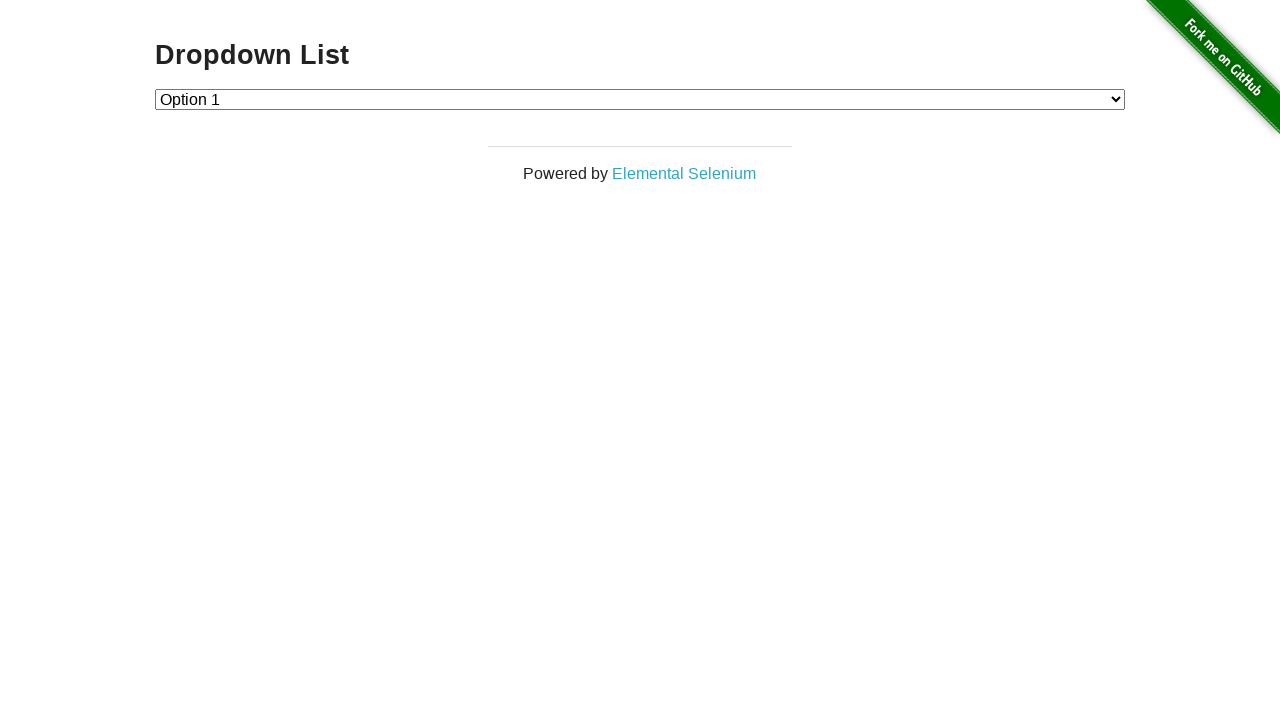

Retrieved selected dropdown value
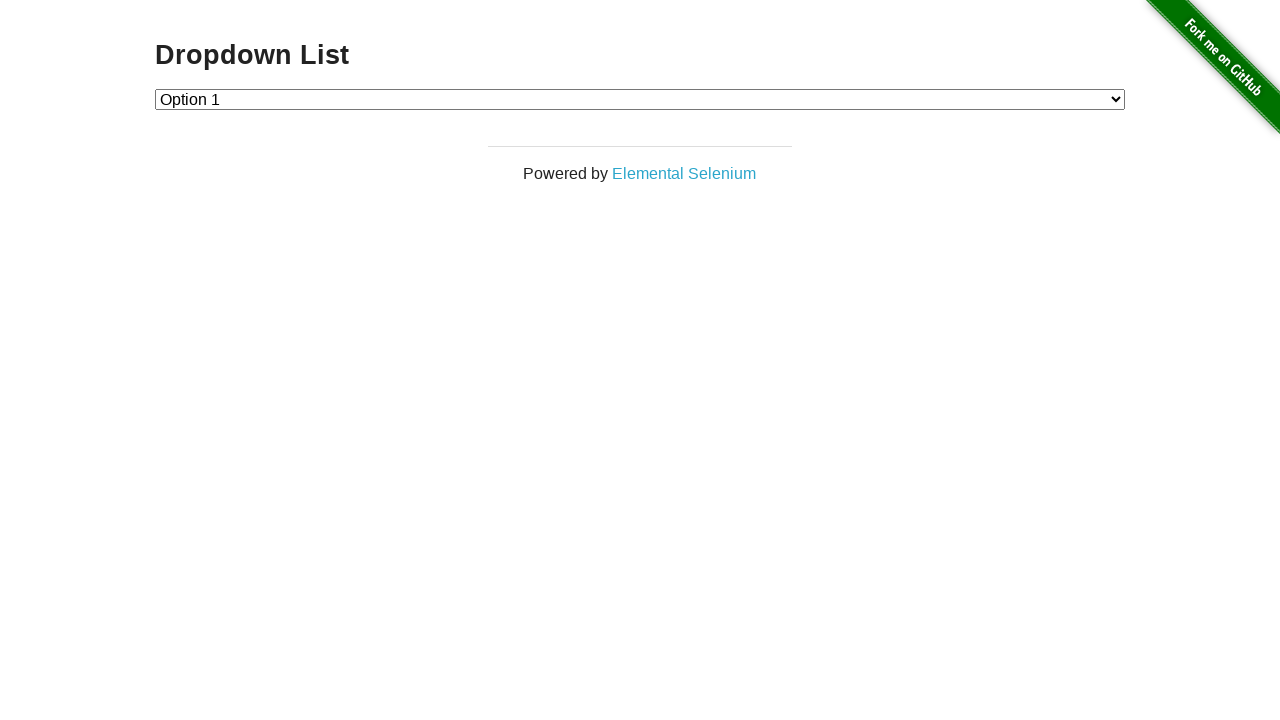

Verified that Option 1 (value '1') is selected
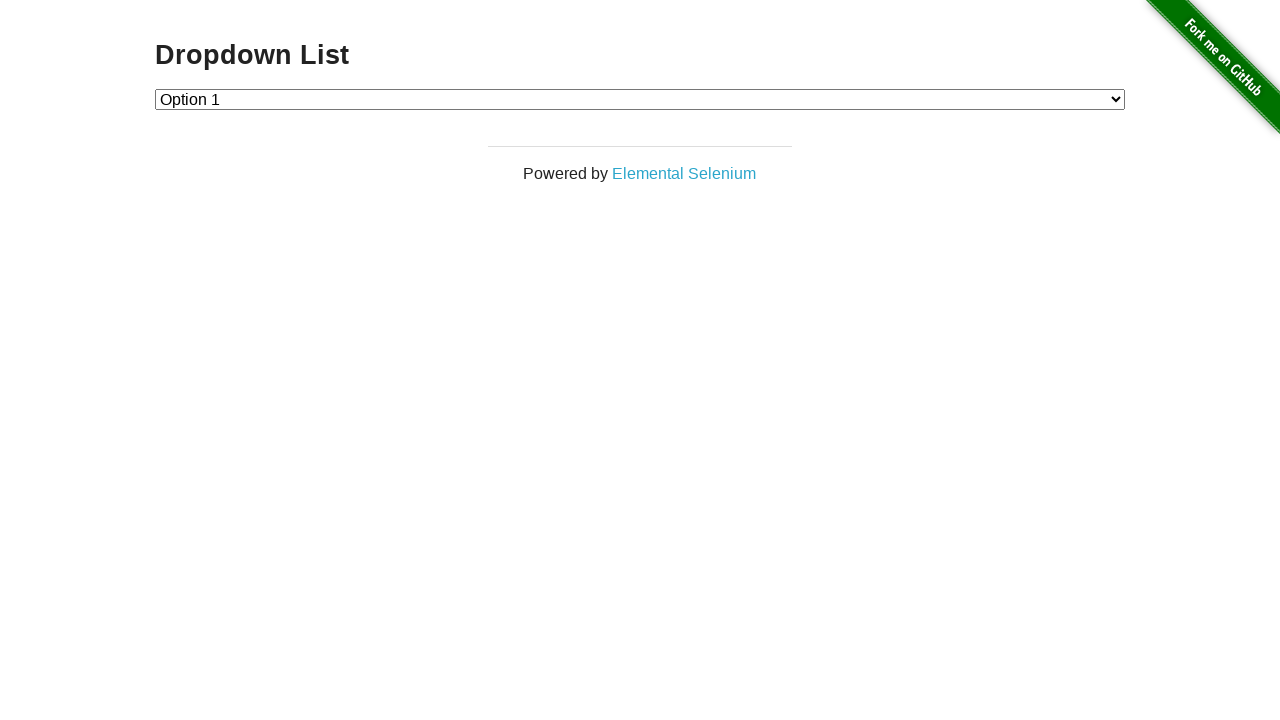

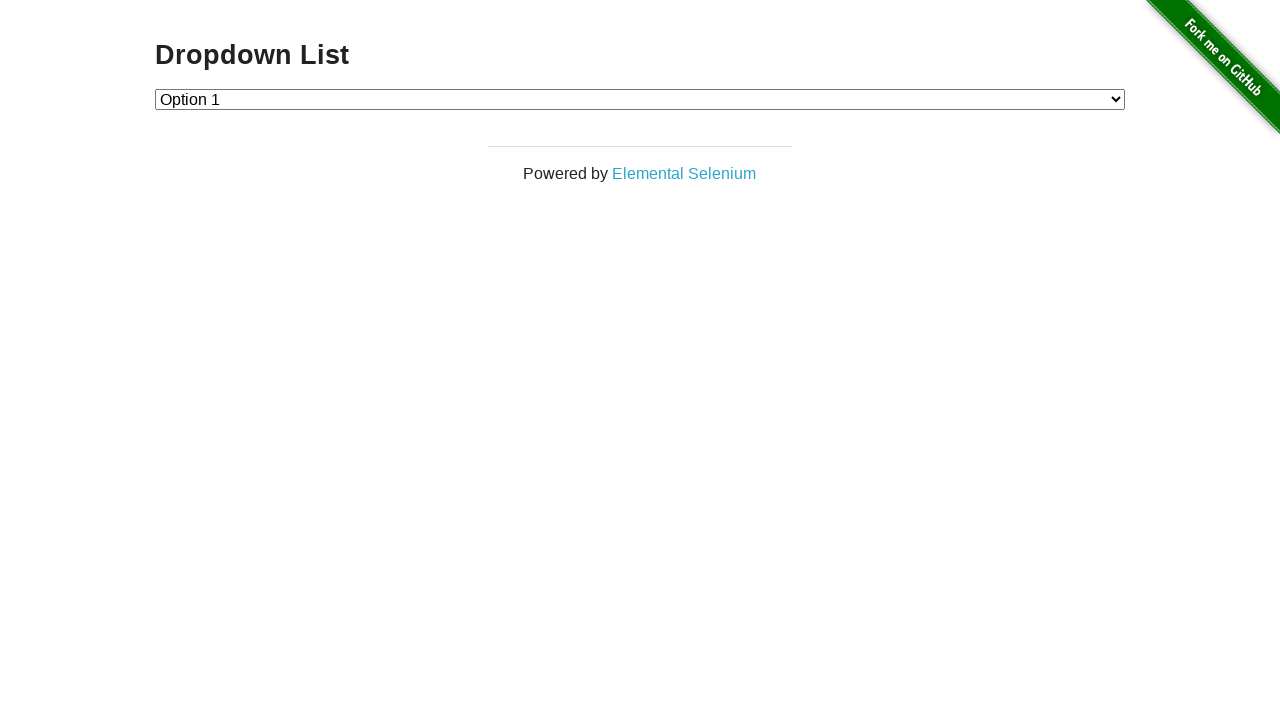